Tests that entering 81 shows an alert with the correct square root (9.00) without remainder

Starting URL: https://kristinek.github.io/site/tasks/enter_a_number

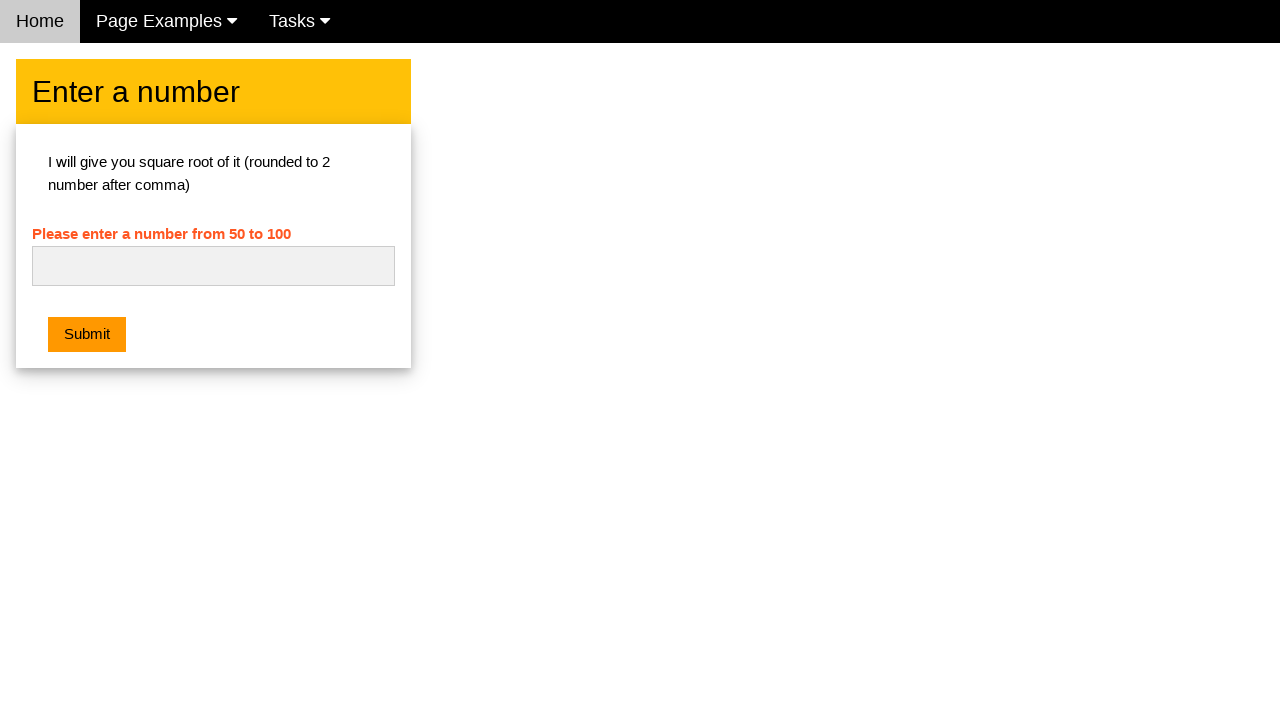

Navigated to square root calculator page
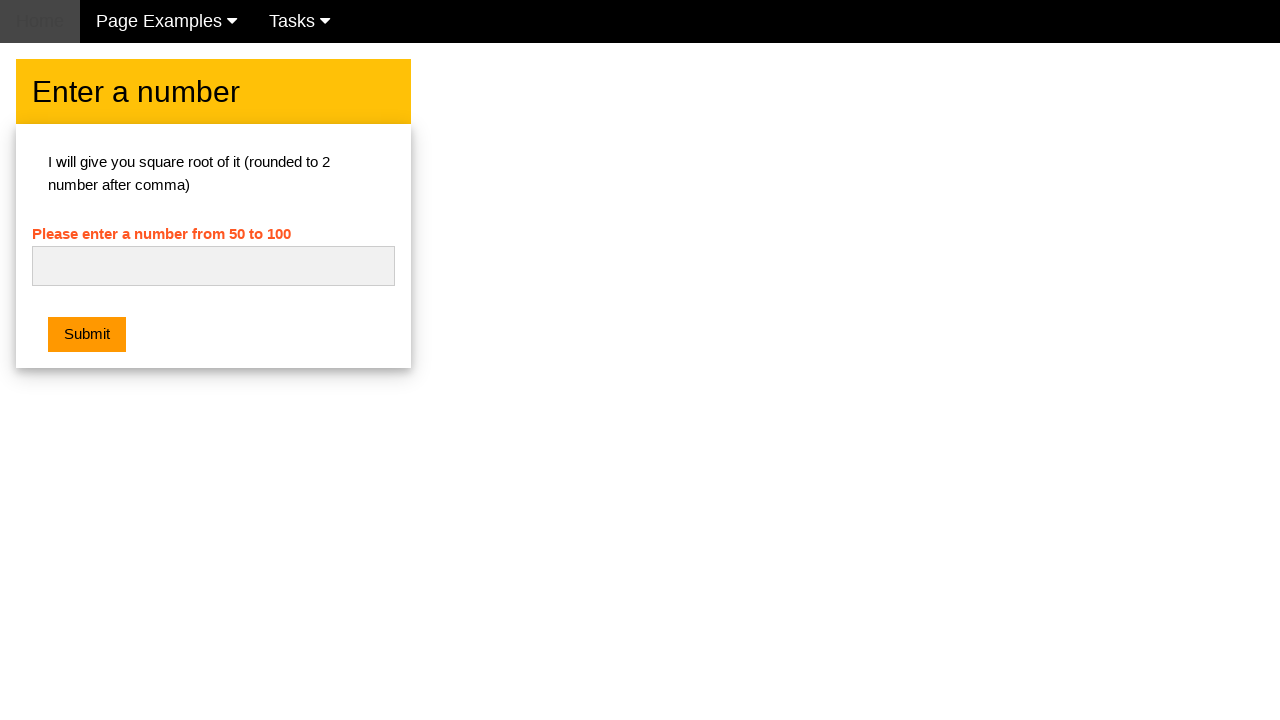

Clicked on the number input field at (213, 266) on #numb
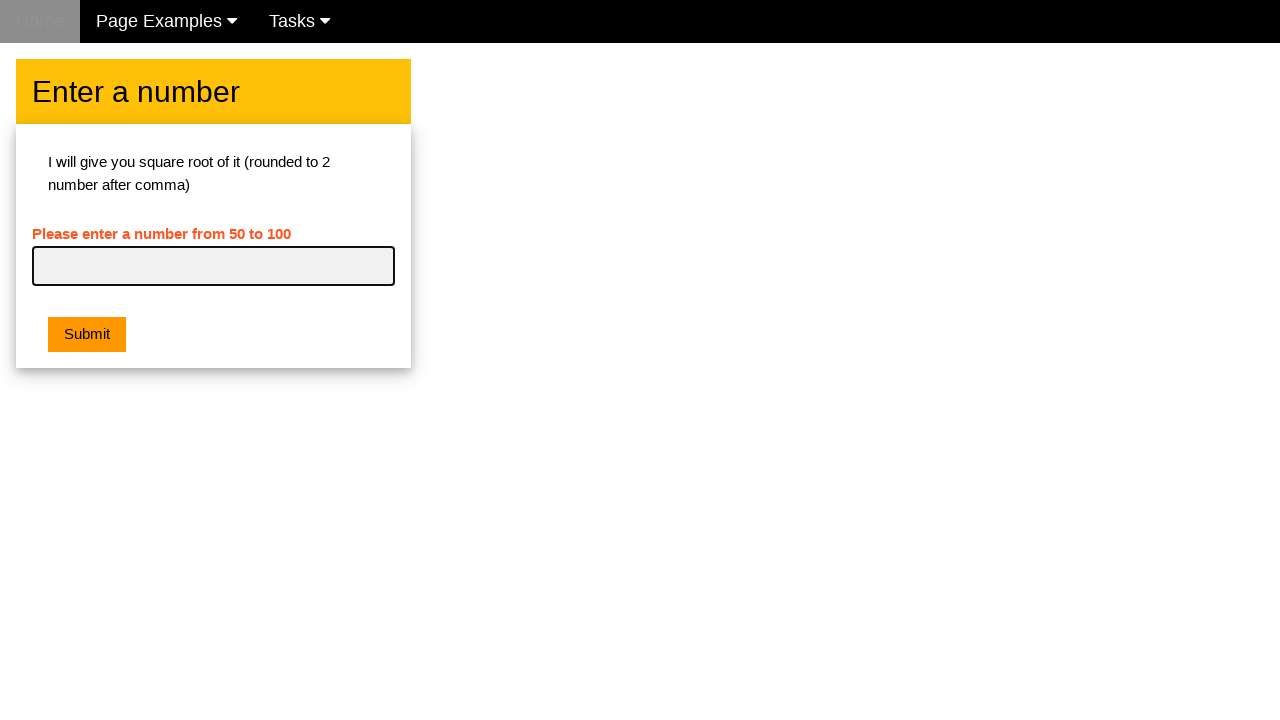

Entered 81 into the input field on #numb
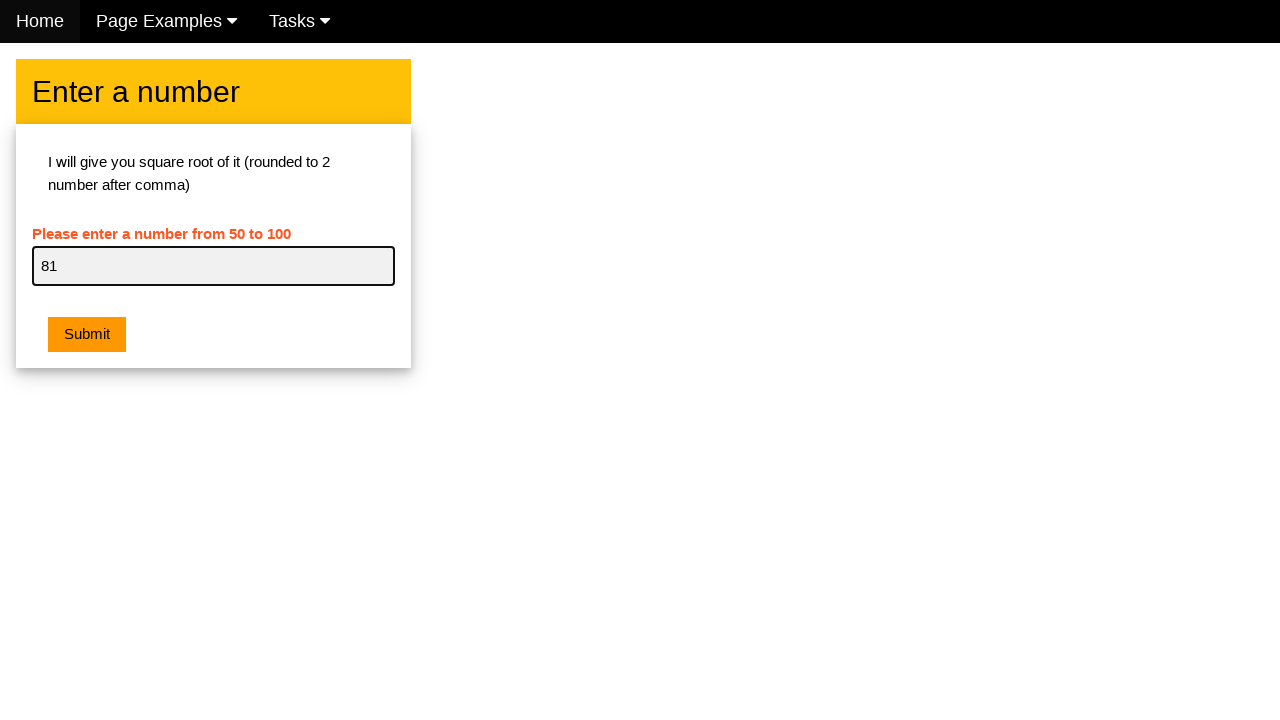

Set up dialog handler to verify square root message
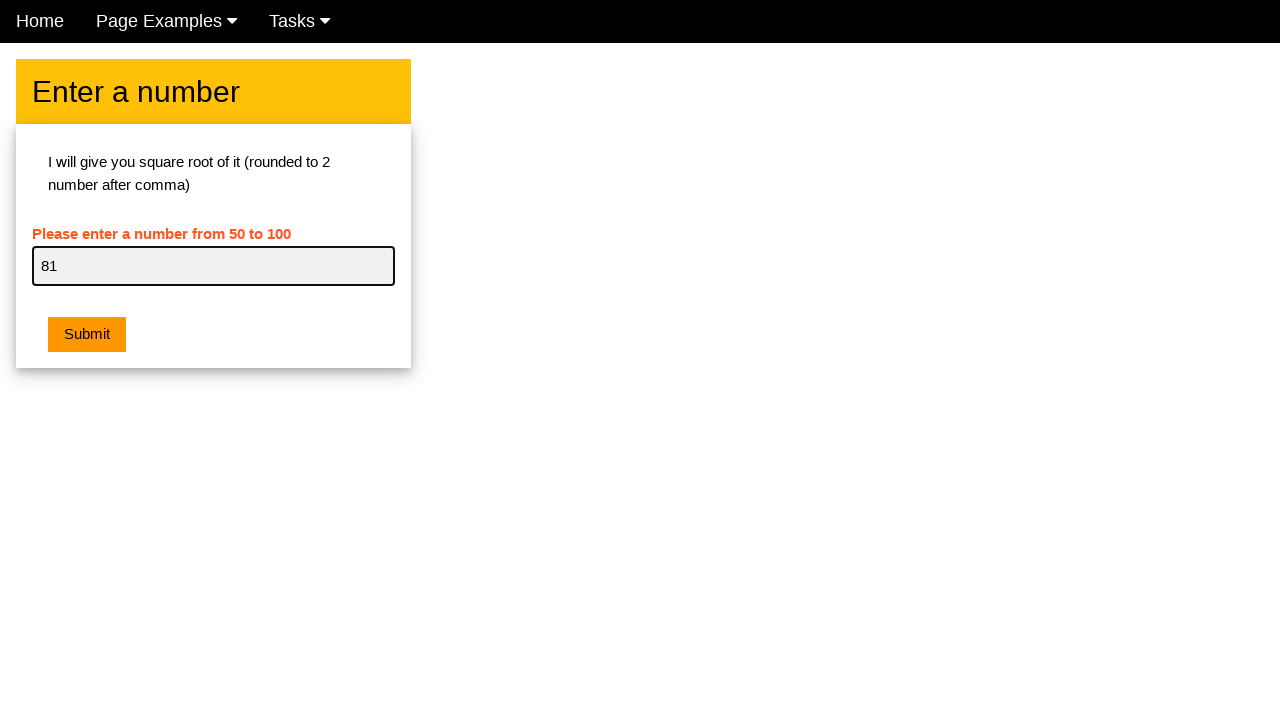

Clicked the orange submit button at (87, 335) on .w3-orange
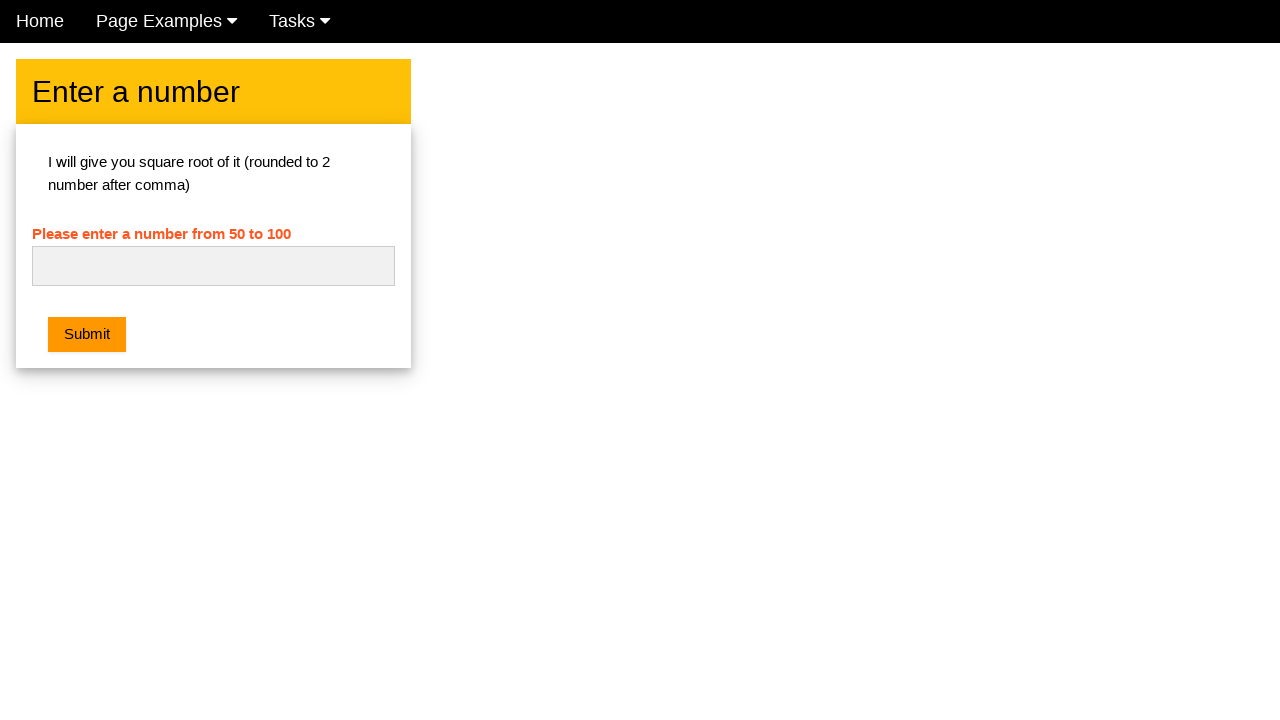

Waited for dialog to be processed
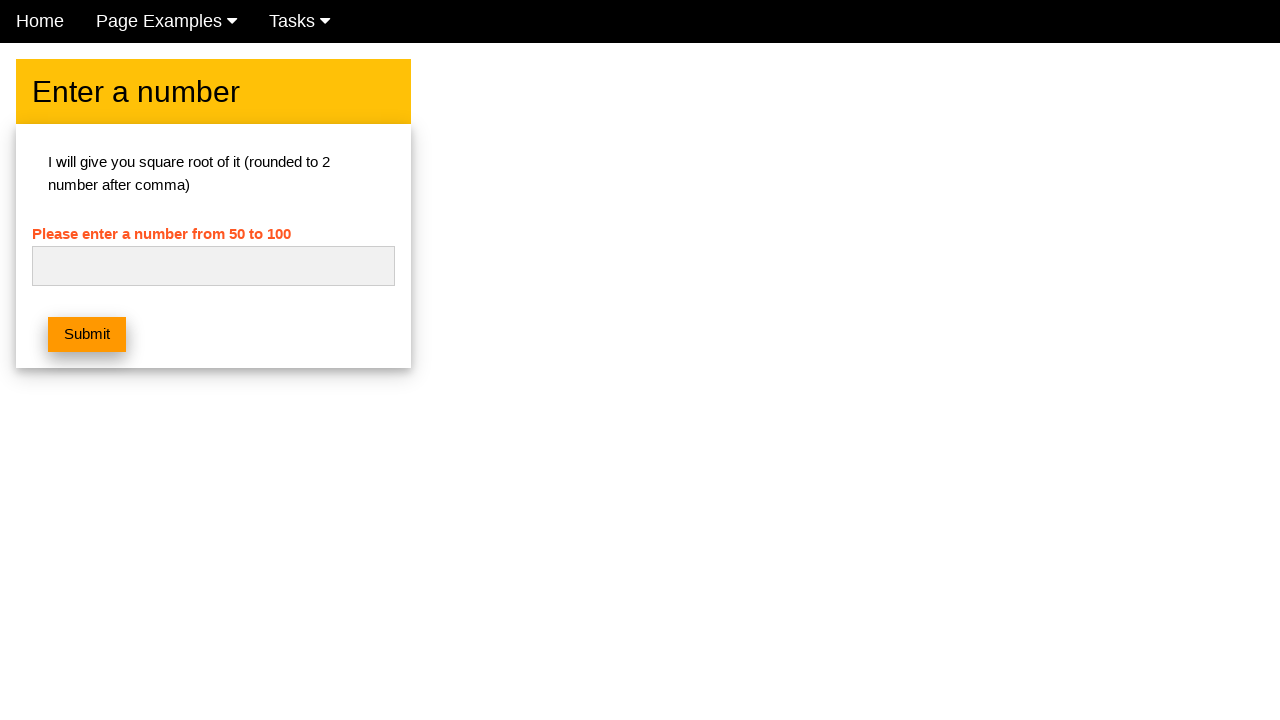

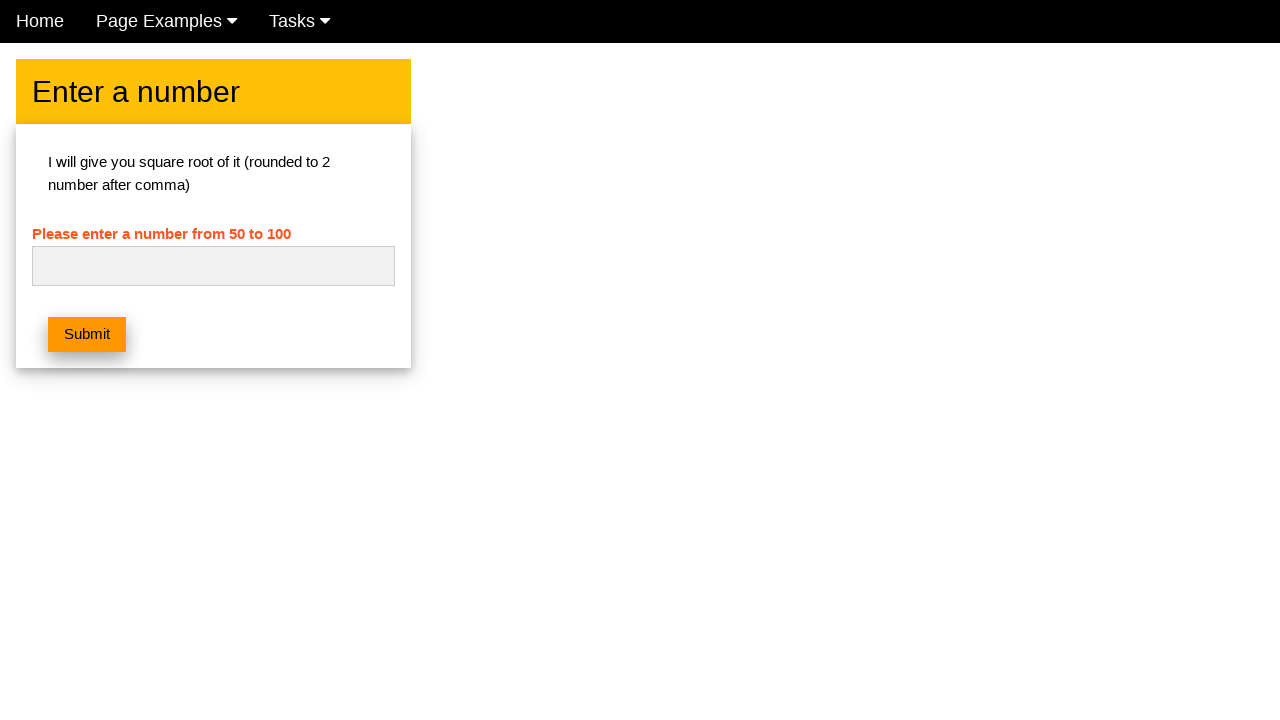